Tests JavaScript prompt alert functionality by clicking a button to trigger a prompt, entering text, and accepting it

Starting URL: https://www.w3schools.com/jsref/tryit.asp?filename=tryjsref_prompt

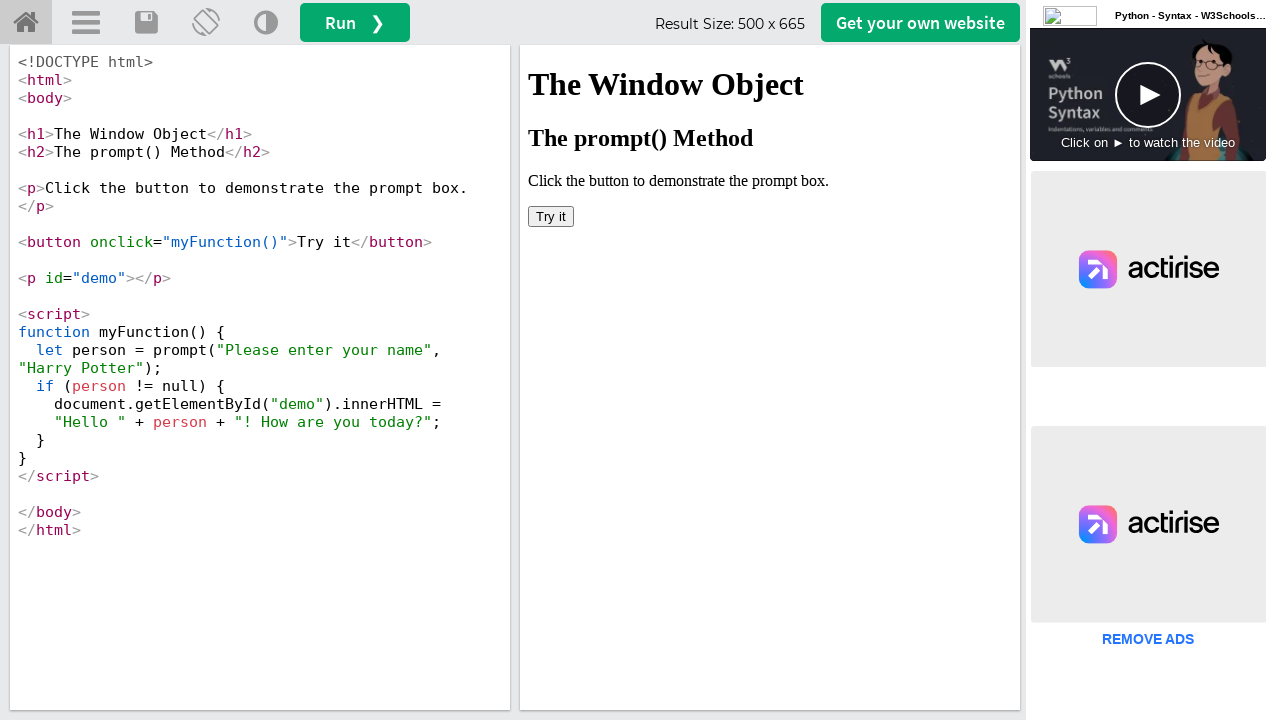

Located iframe with id 'iframeResult'
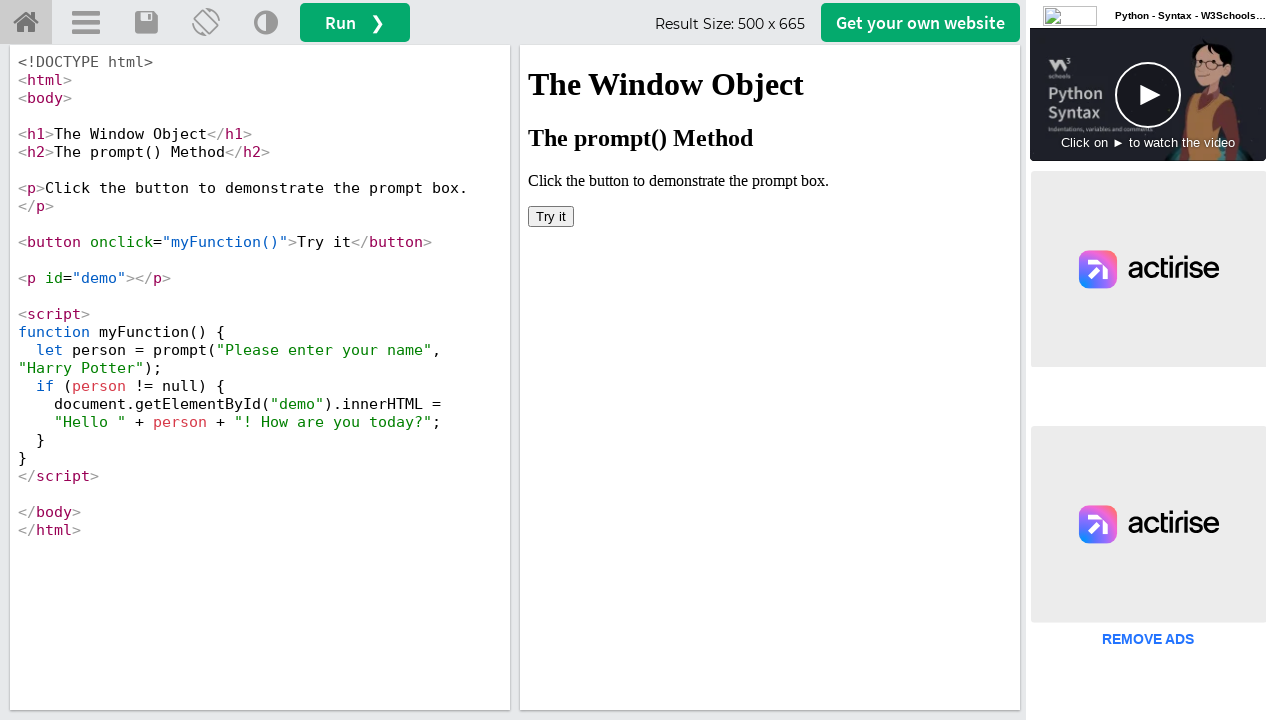

Clicked 'Try it' button to trigger JavaScript prompt at (551, 216) on iframe#iframeResult >> internal:control=enter-frame >> button:has-text('Try it')
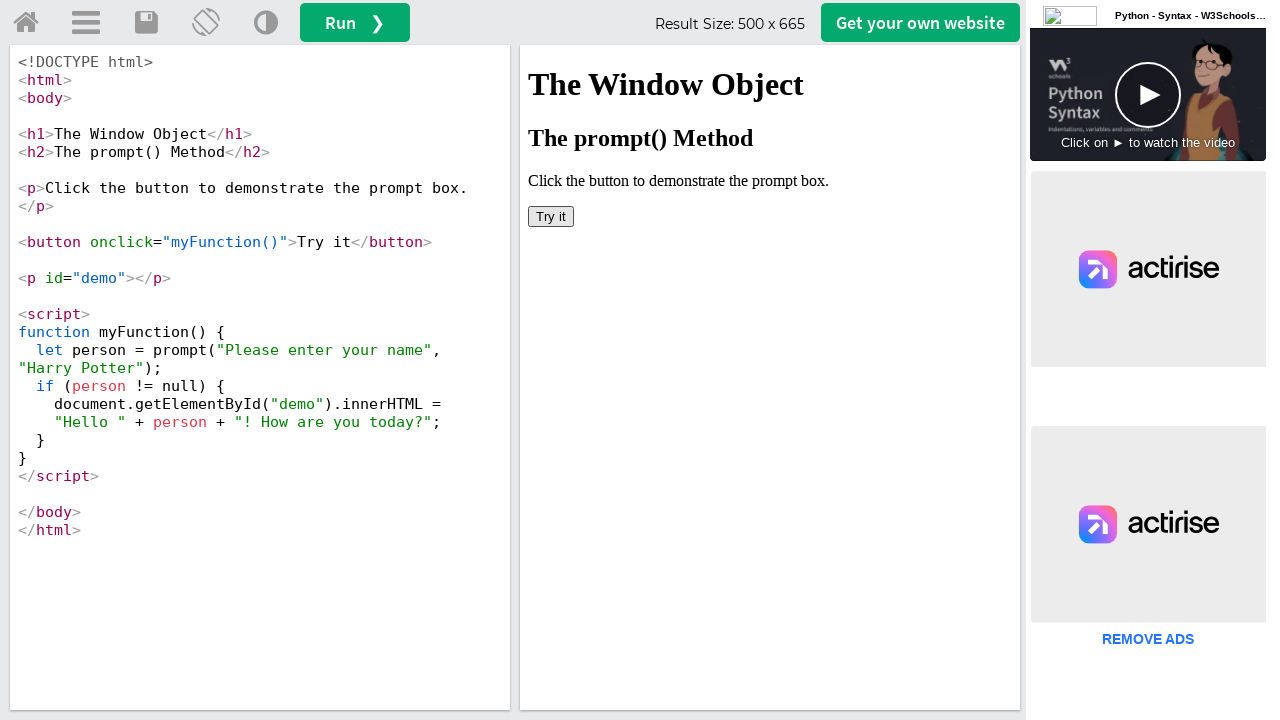

Set up dialog handler to accept prompt with text 'hello'
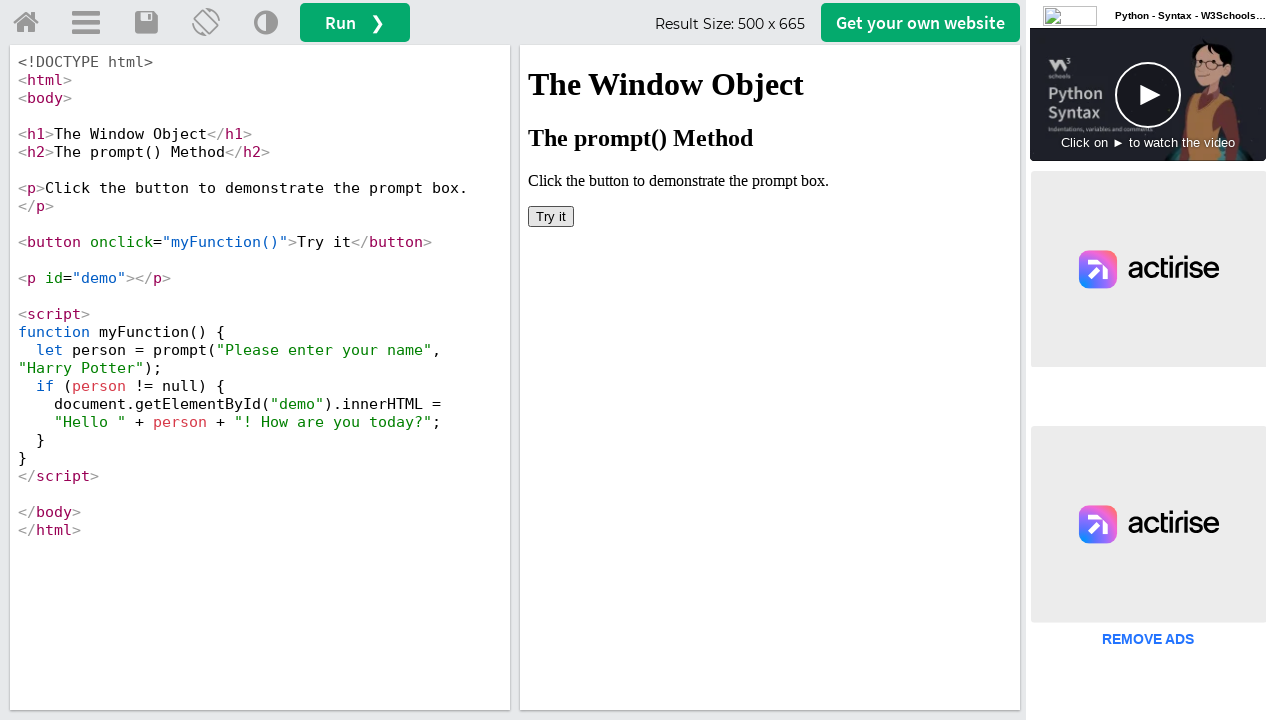

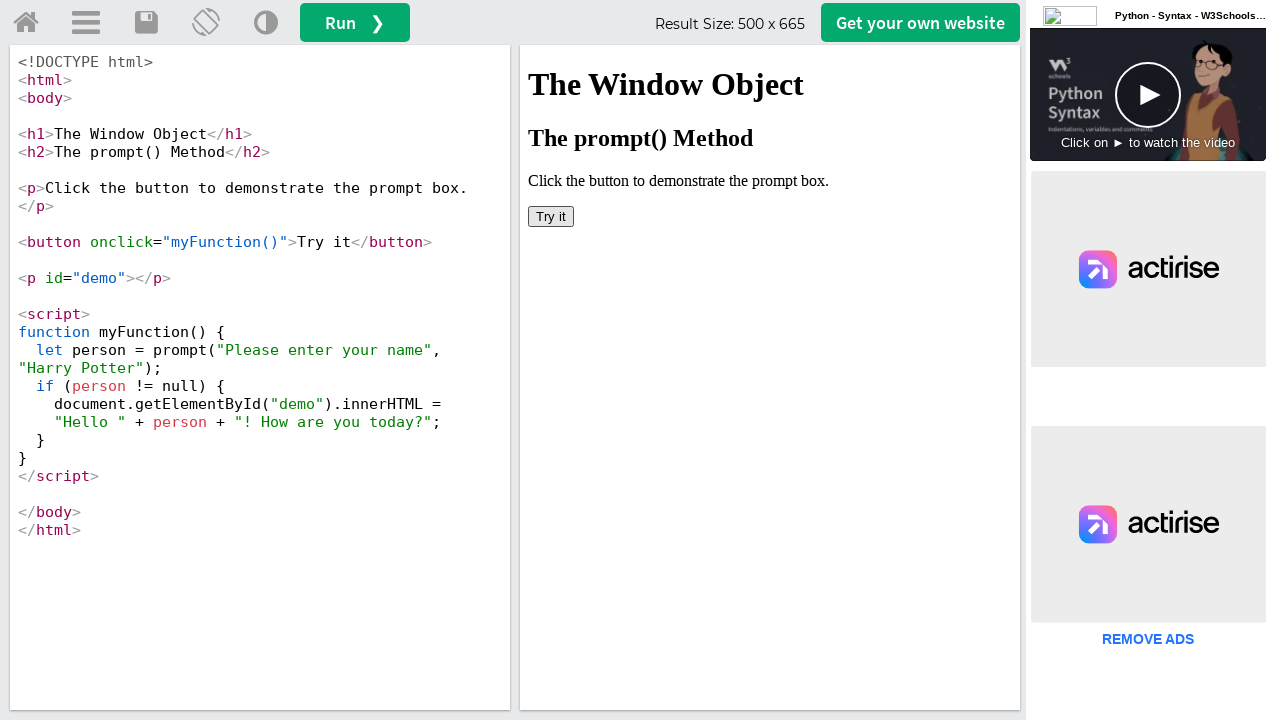